Navigates to Devpost hackathons page and verifies that hackathon tiles are displayed on the page.

Starting URL: https://devpost.com/hackathons

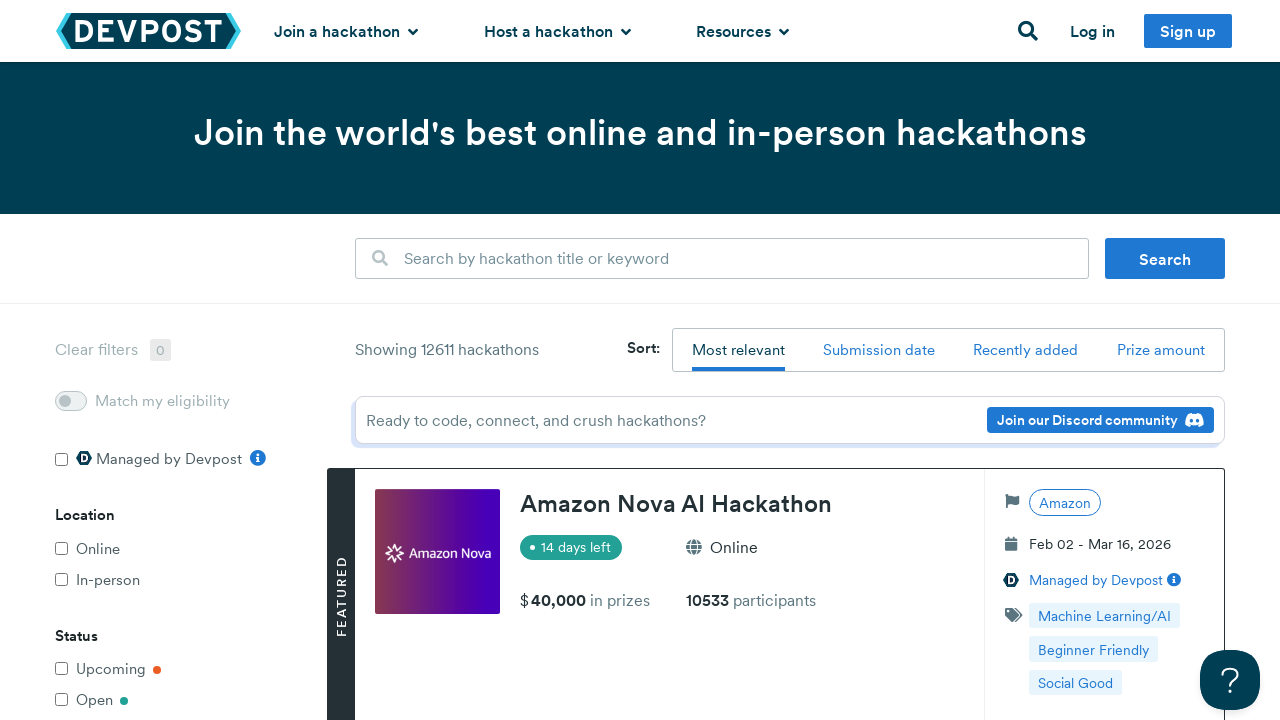

Navigated to Devpost hackathons page
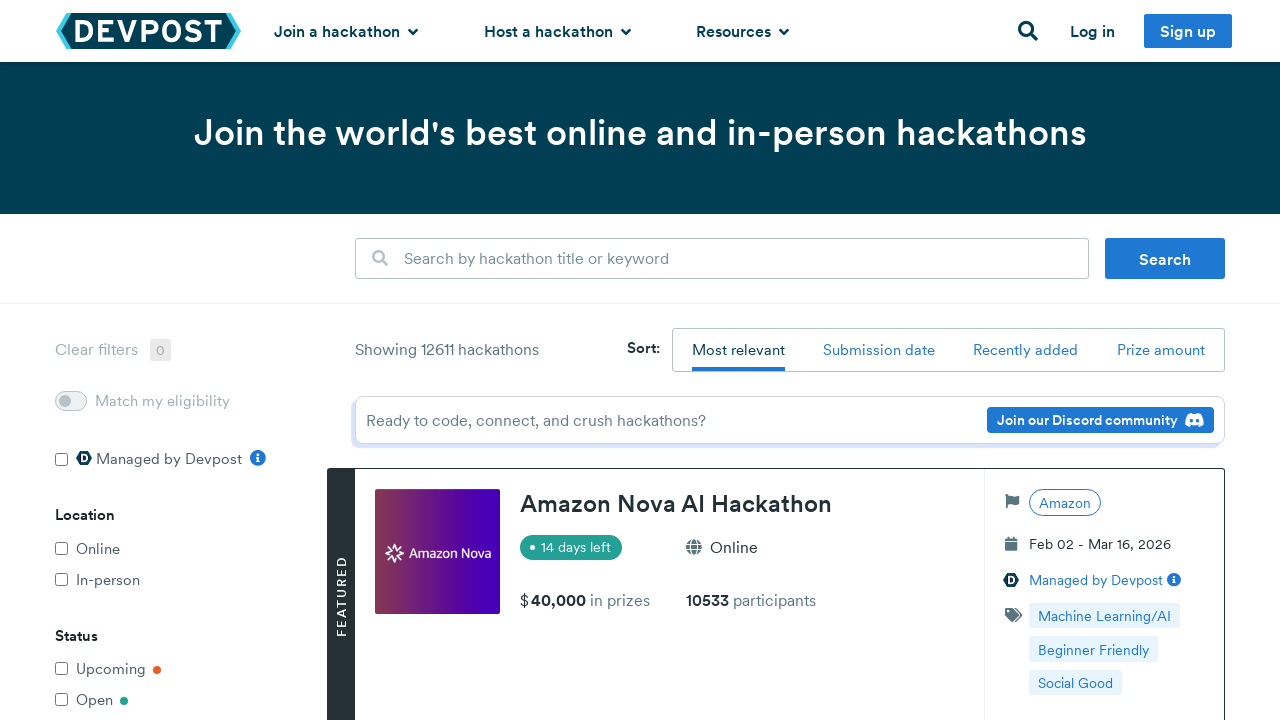

Hackathon tiles loaded on the page
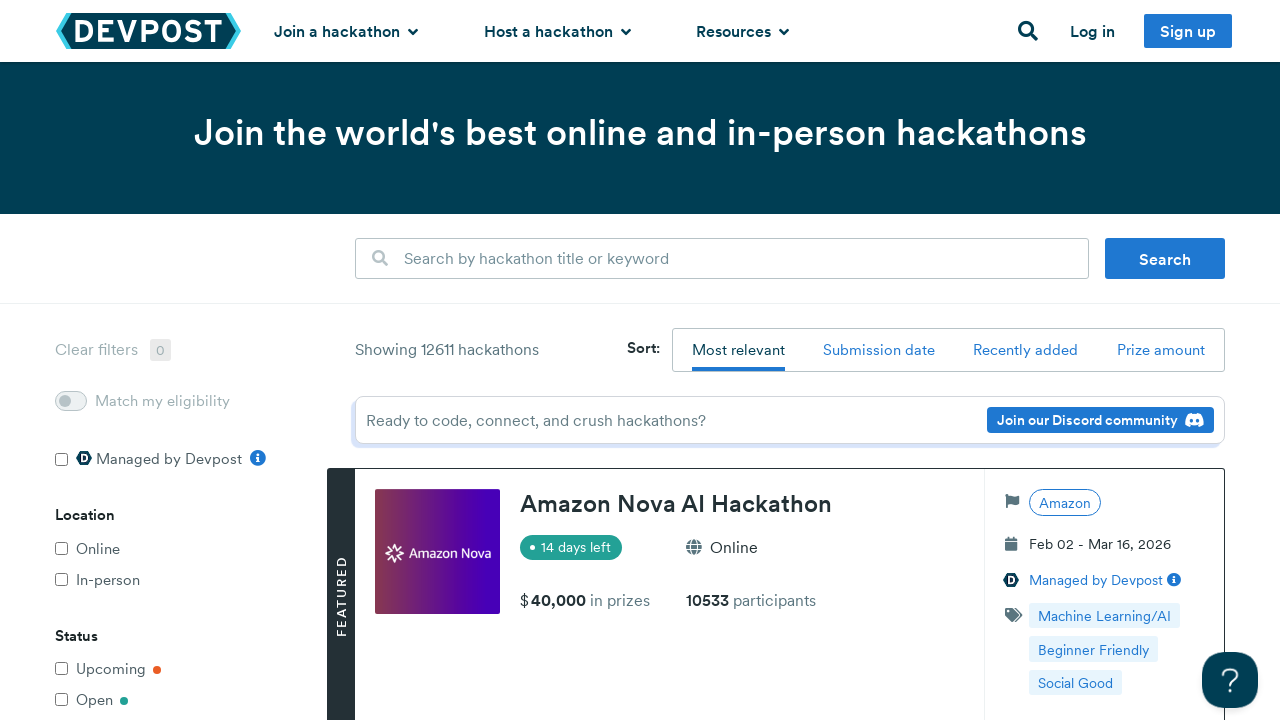

Verified that hackathon tiles are displayed on the page
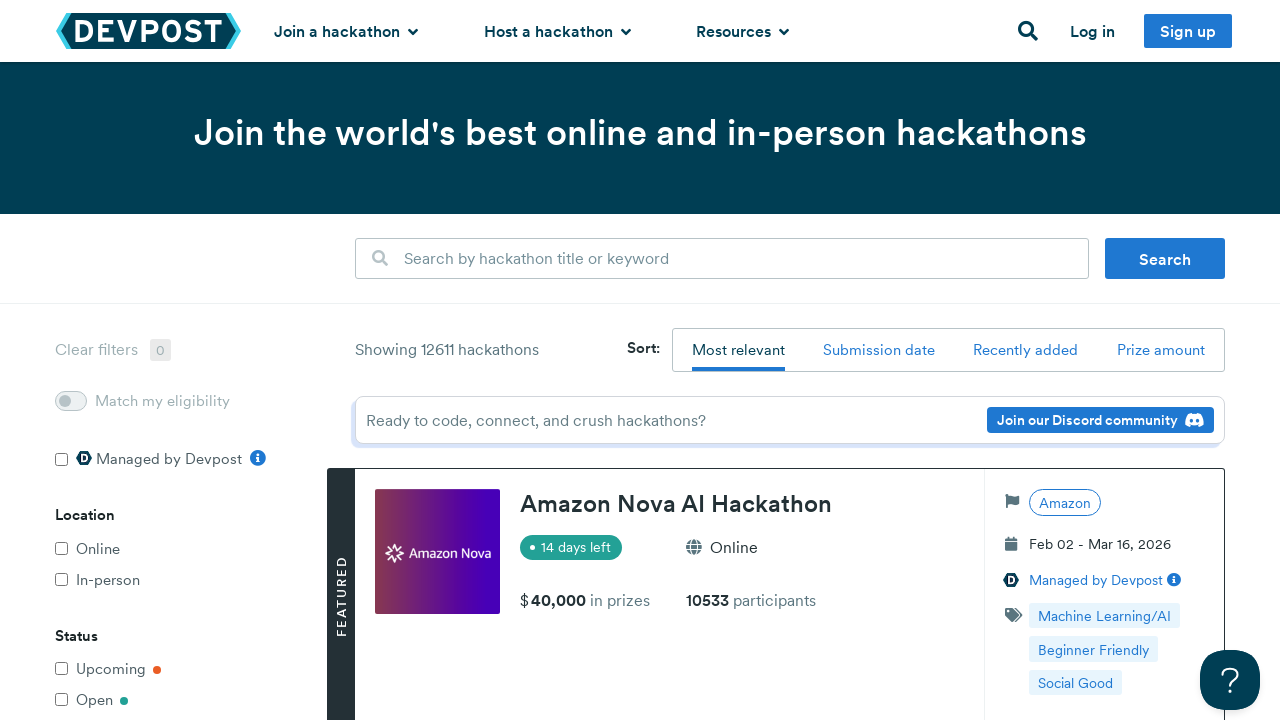

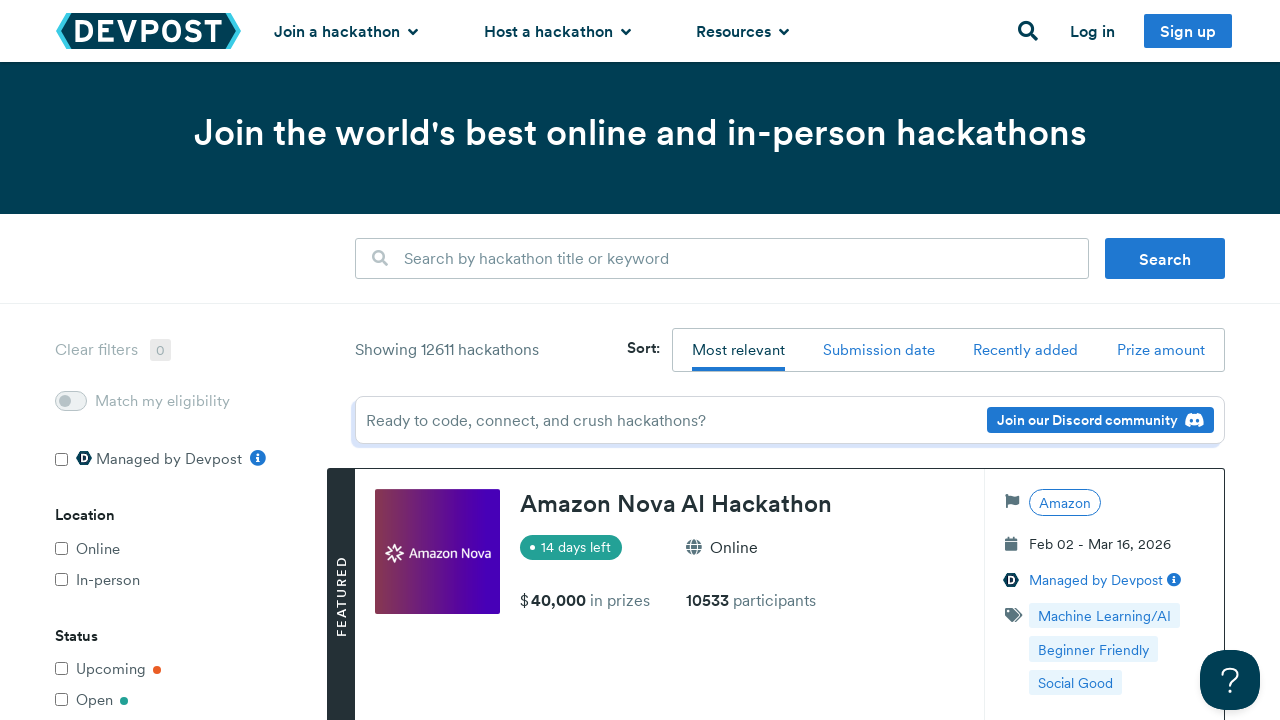